Tests that edits are saved when the input loses focus (blur event).

Starting URL: https://demo.playwright.dev/todomvc

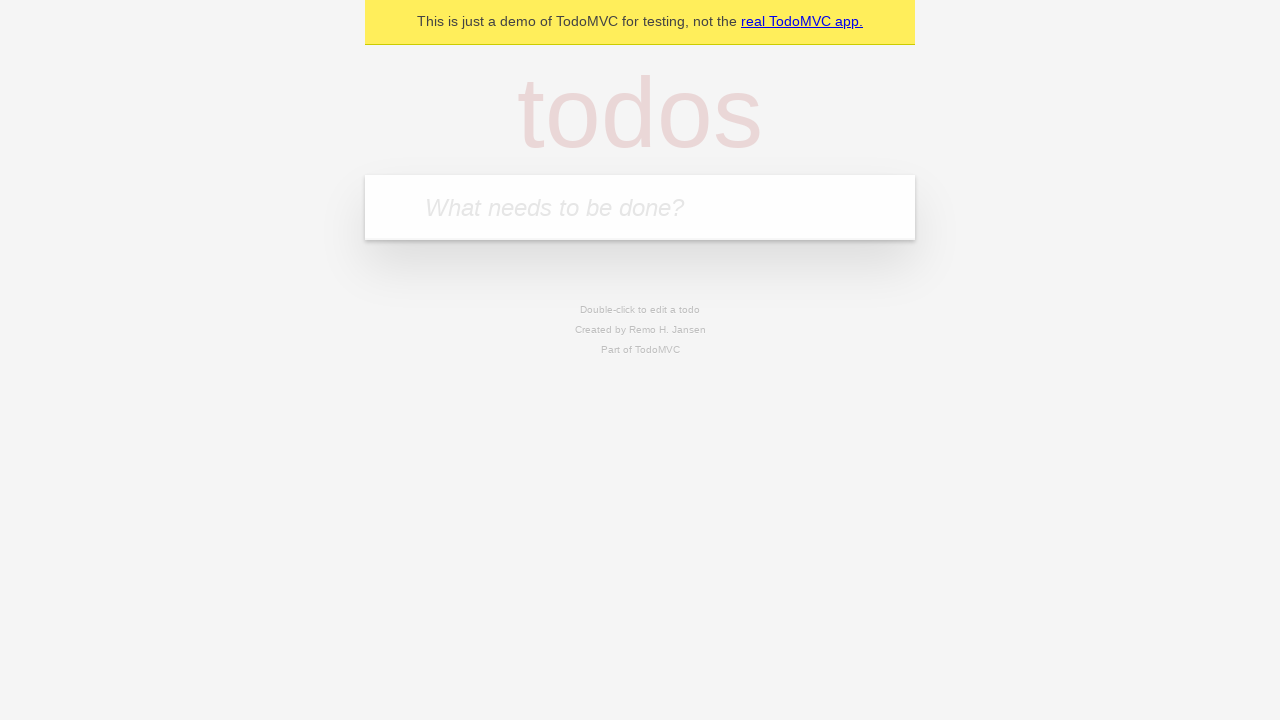

Filled new todo input with 'buy some cheese' on .new-todo
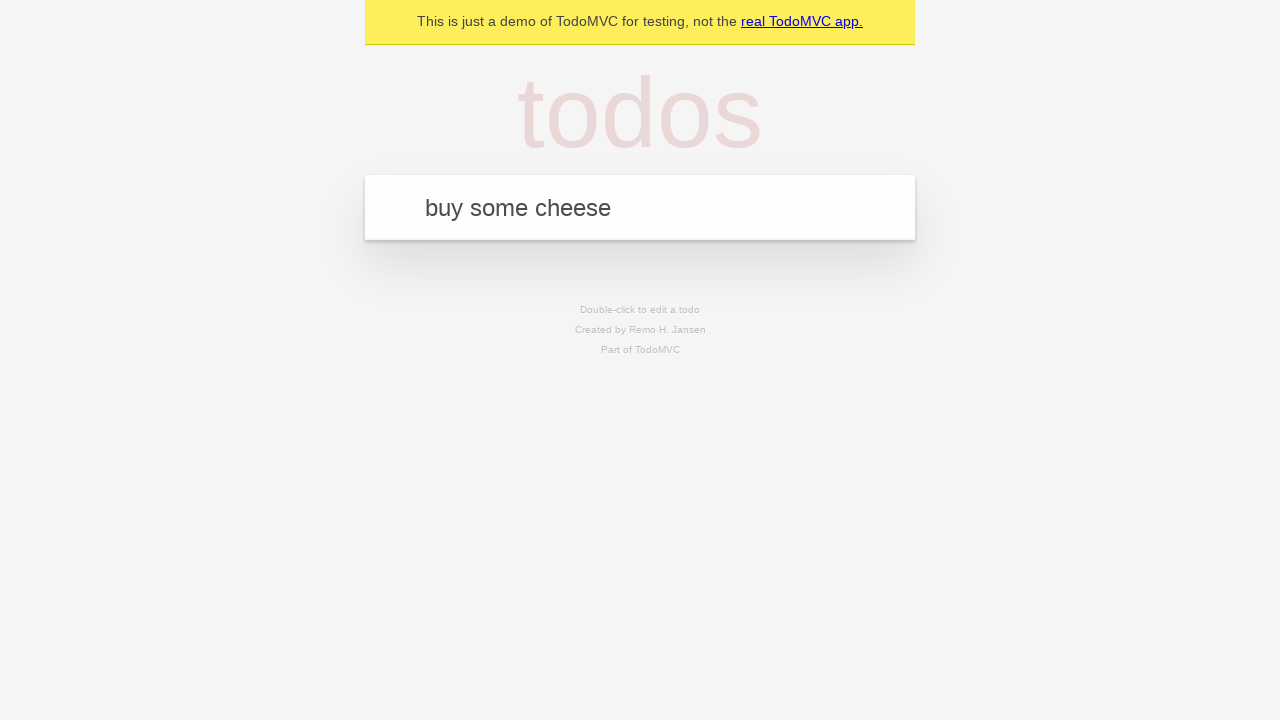

Pressed Enter to create first todo on .new-todo
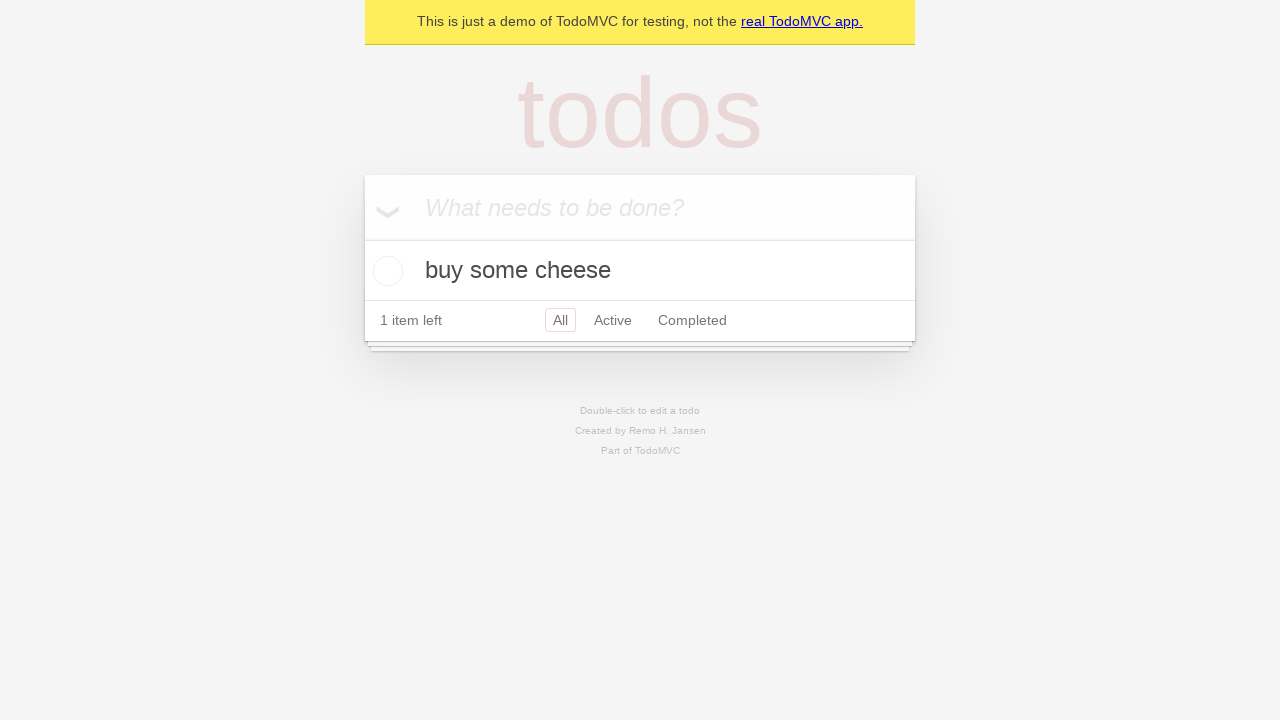

Filled new todo input with 'feed the cat' on .new-todo
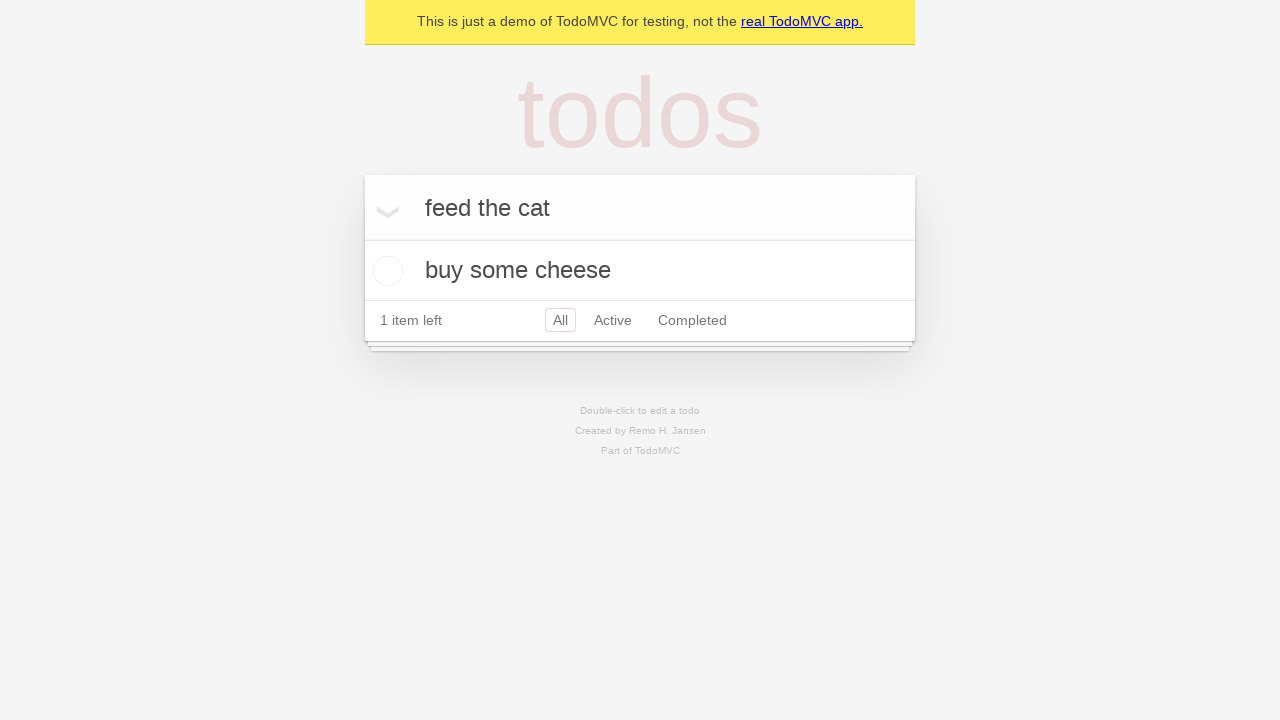

Pressed Enter to create second todo on .new-todo
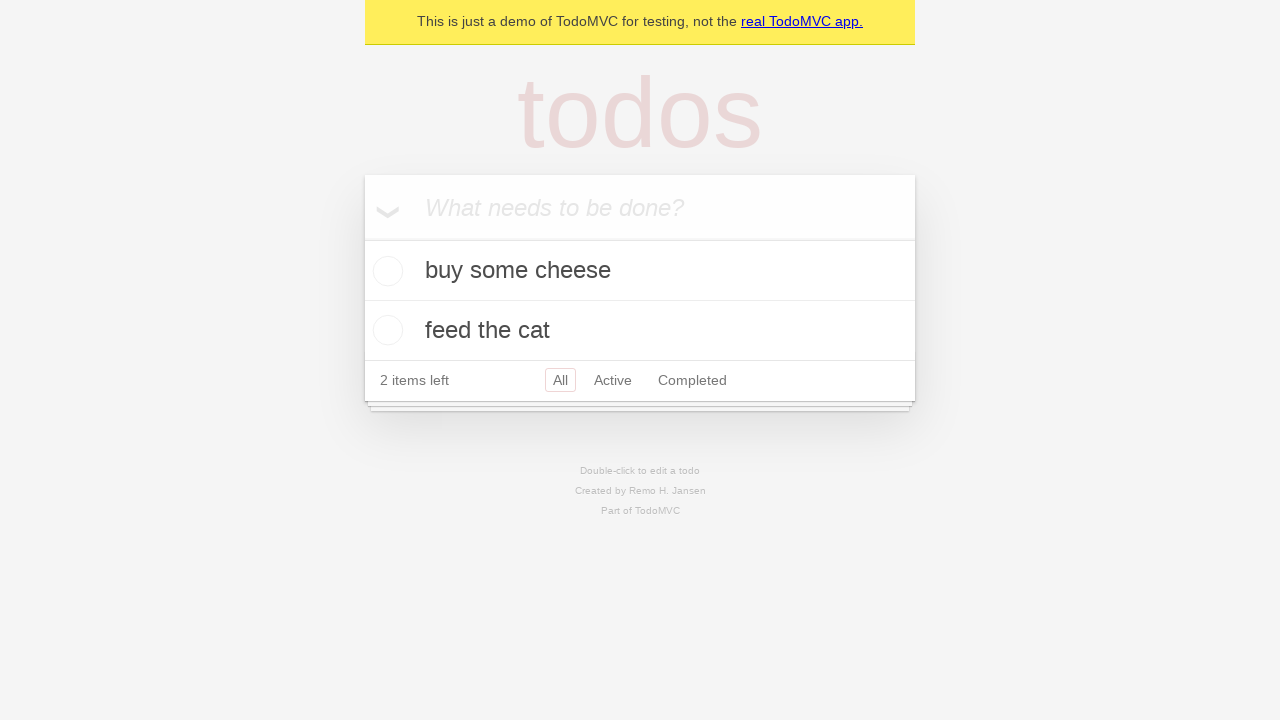

Filled new todo input with 'book a doctors appointment' on .new-todo
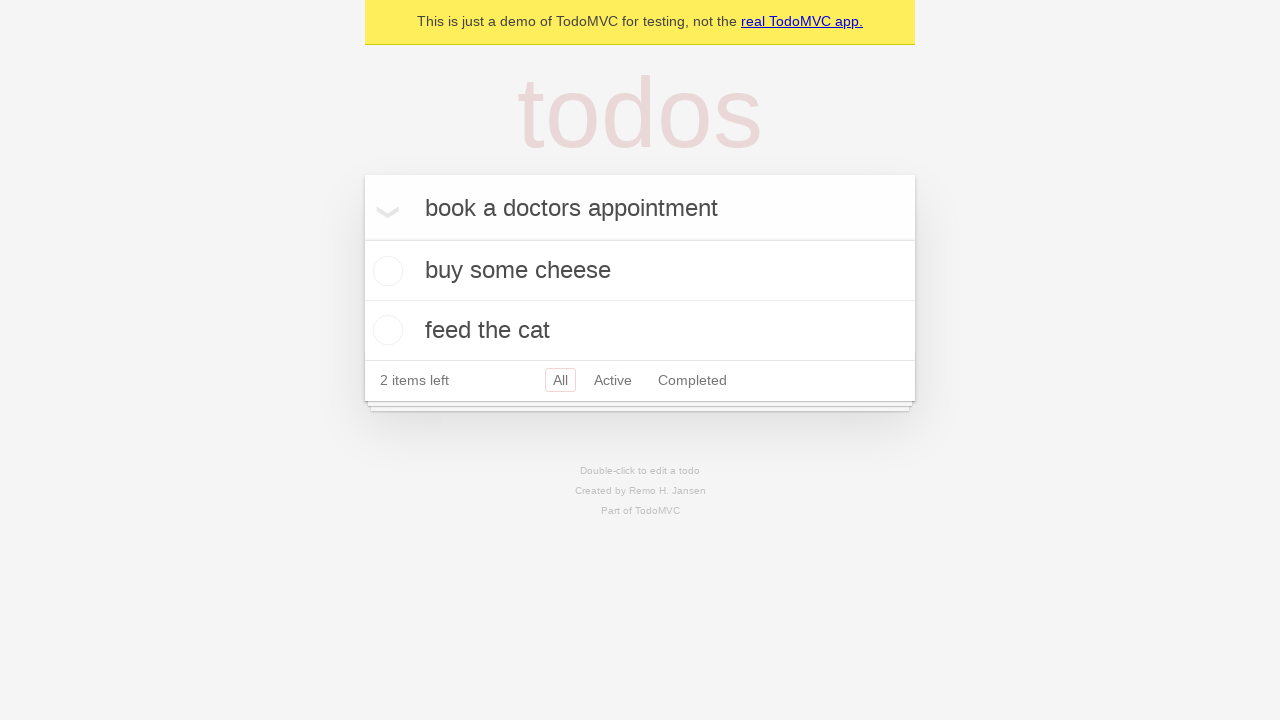

Pressed Enter to create third todo on .new-todo
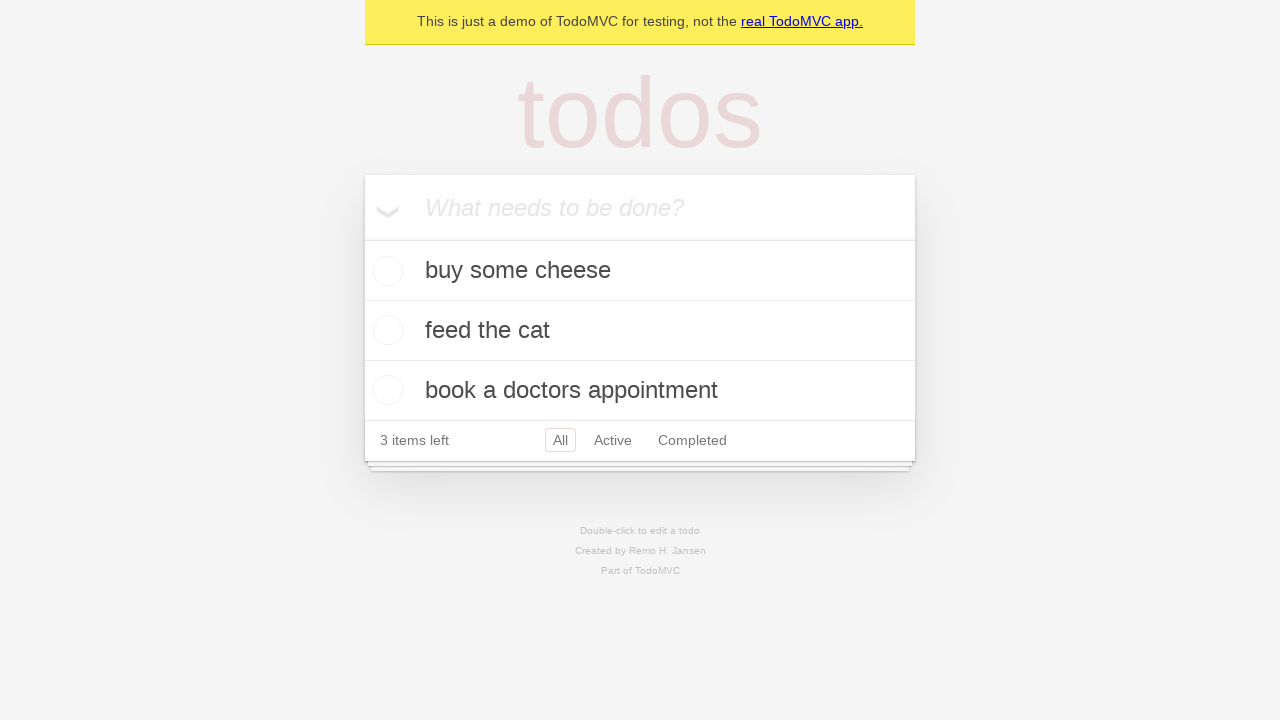

All three todos loaded in the list
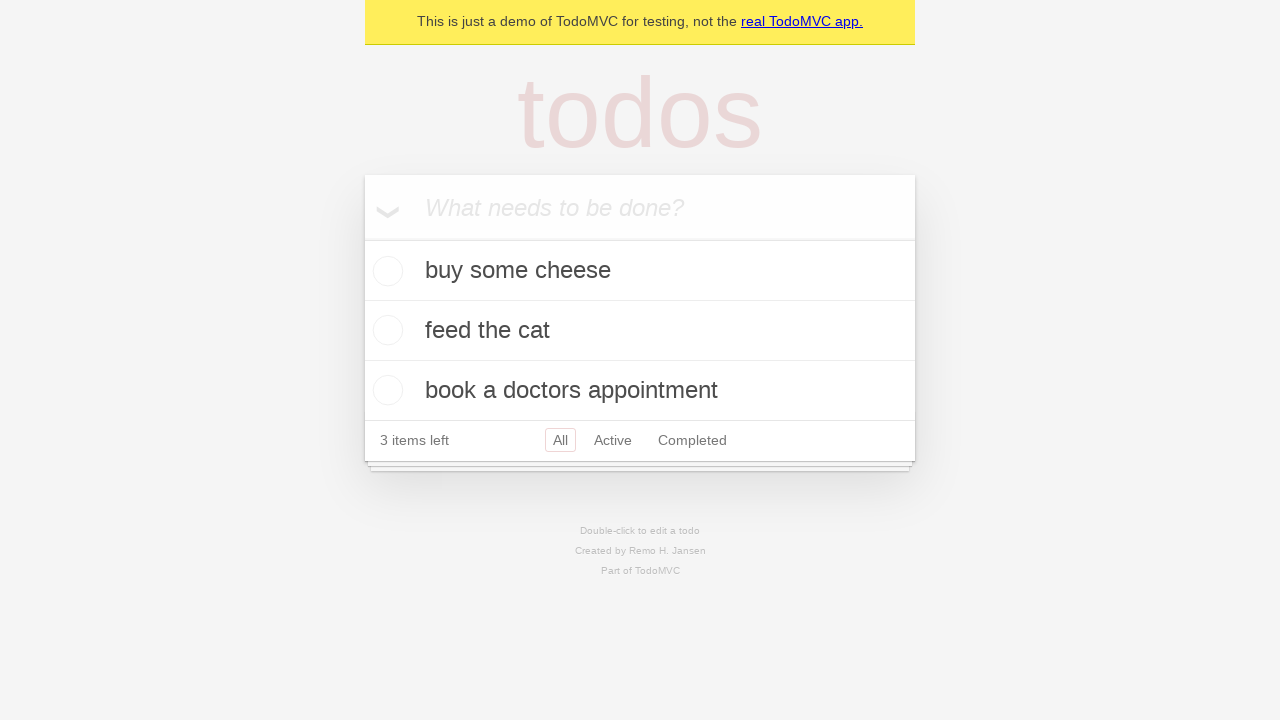

Double-clicked second todo to enter edit mode at (640, 331) on .todo-list li >> nth=1
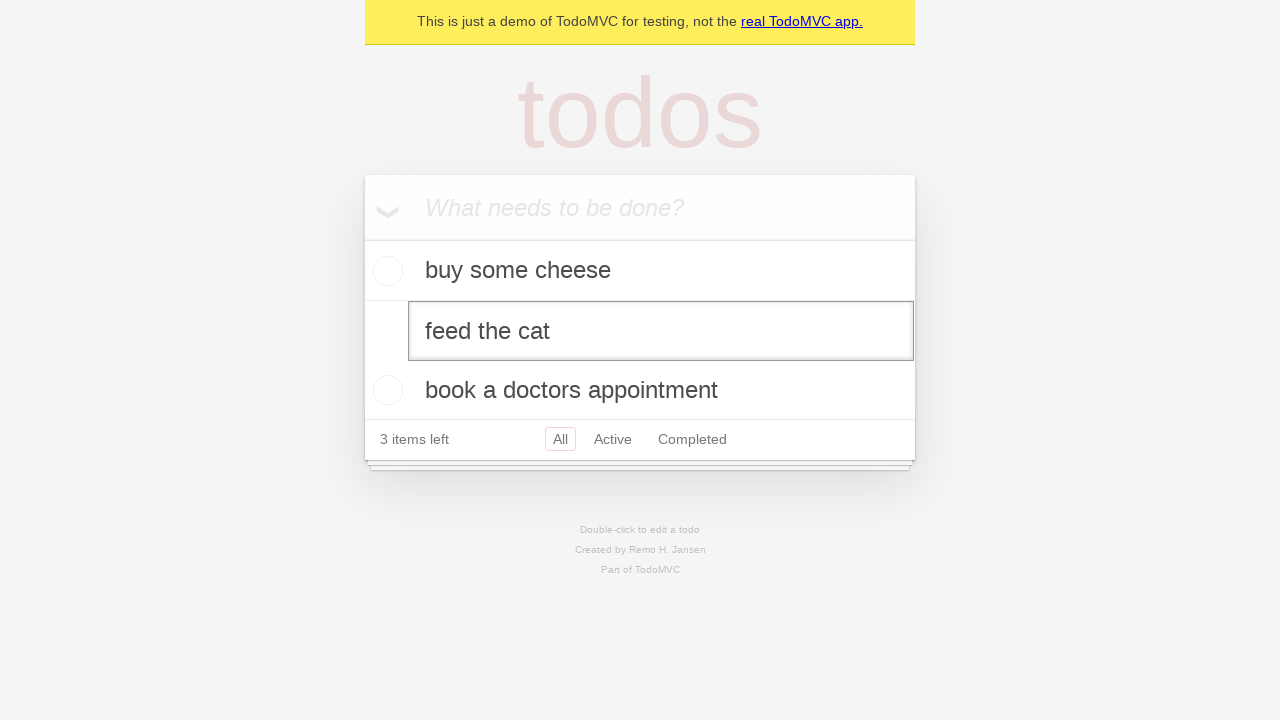

Filled edit input with 'buy some sausages' on .todo-list li >> nth=1 >> .edit
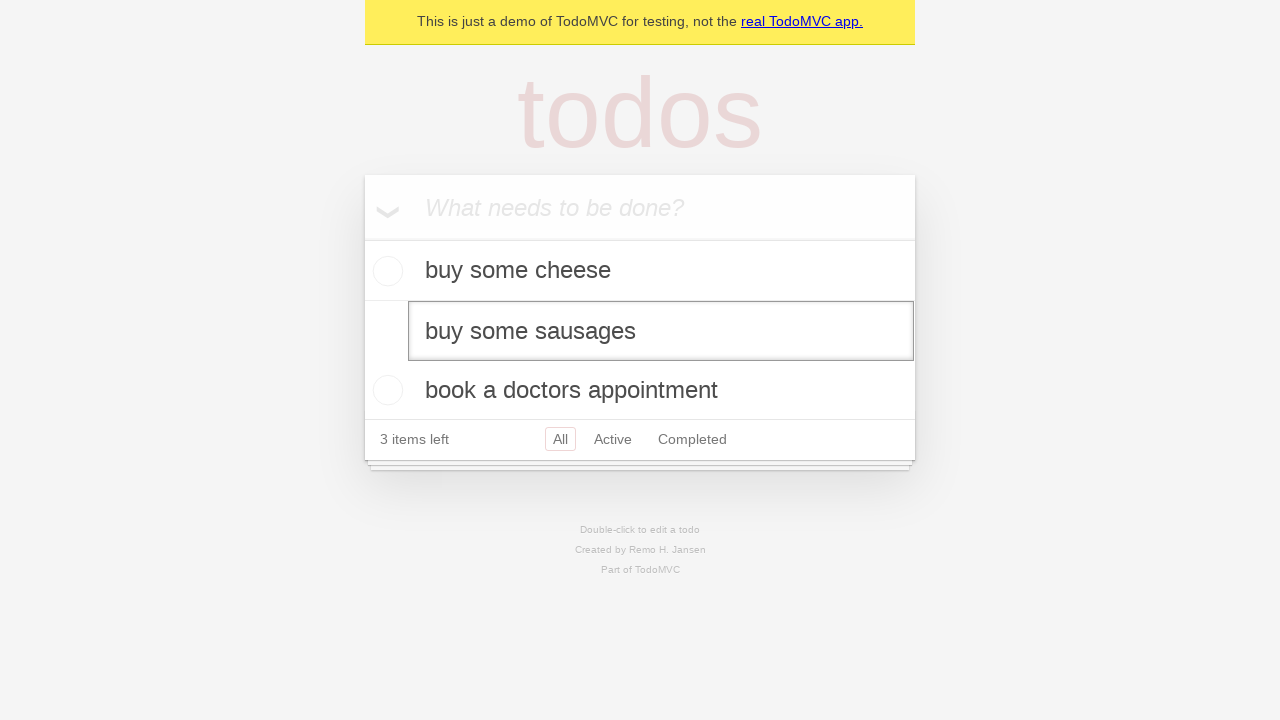

Dispatched blur event to save edited todo text
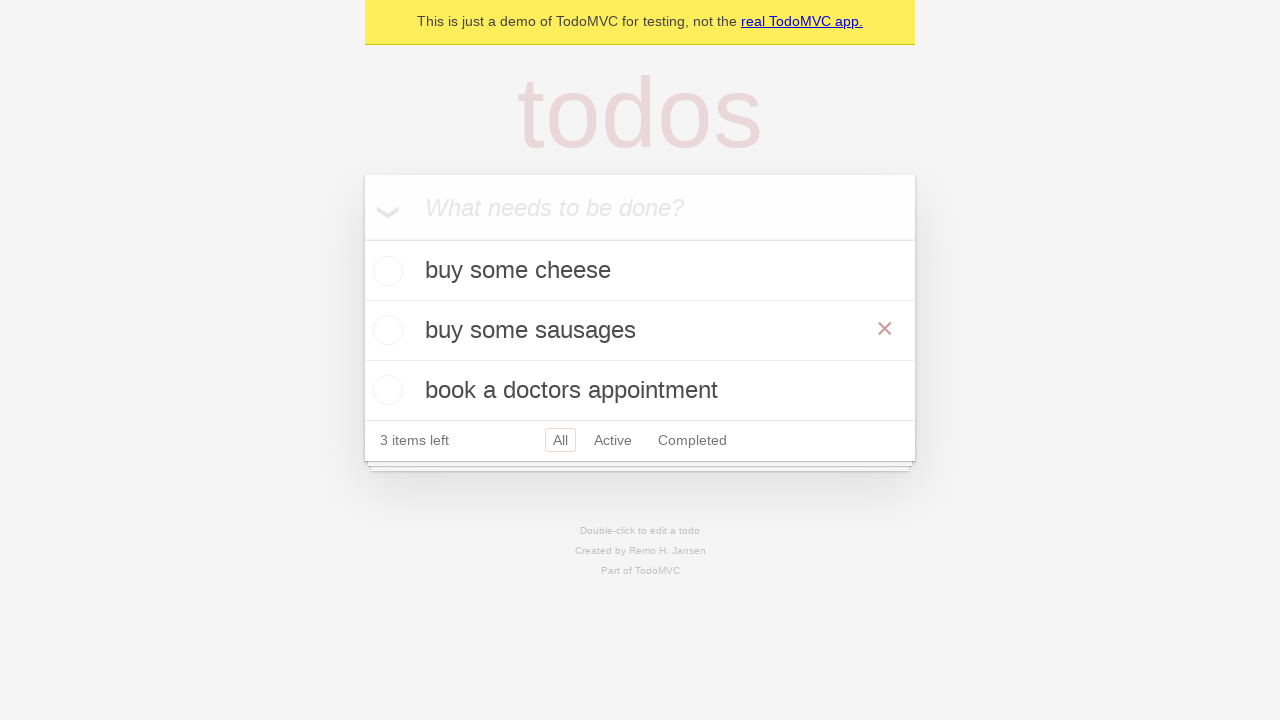

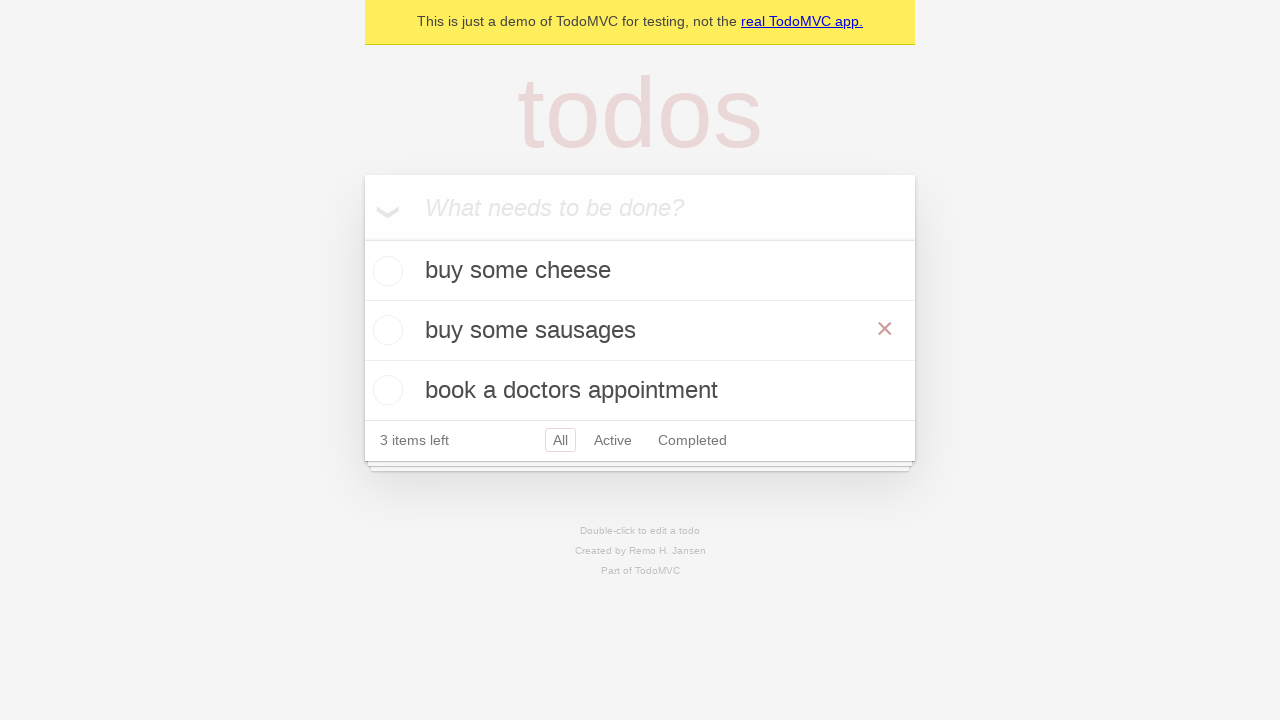